Tests a web form by filling a text input with "Selenium" and clicking the submit button, then verifying that a success message appears.

Starting URL: https://www.selenium.dev/selenium/web/web-form.html

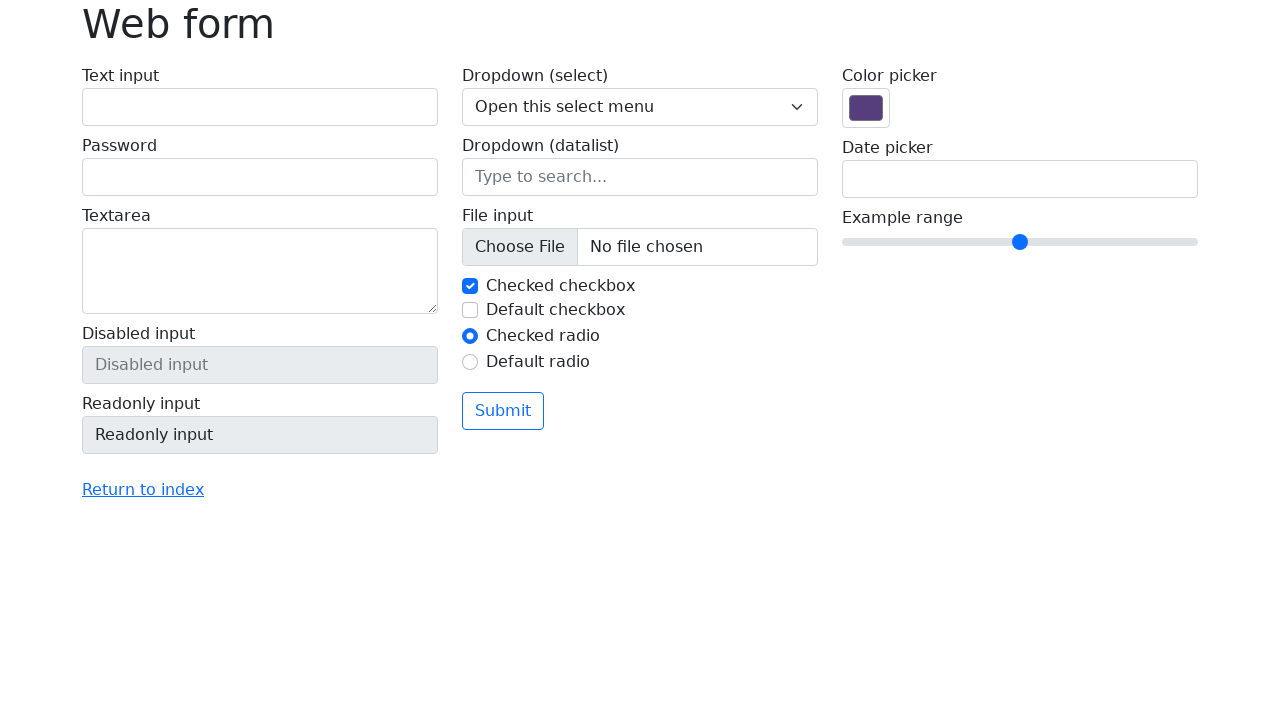

Filled text input with 'Selenium' on input[name='my-text']
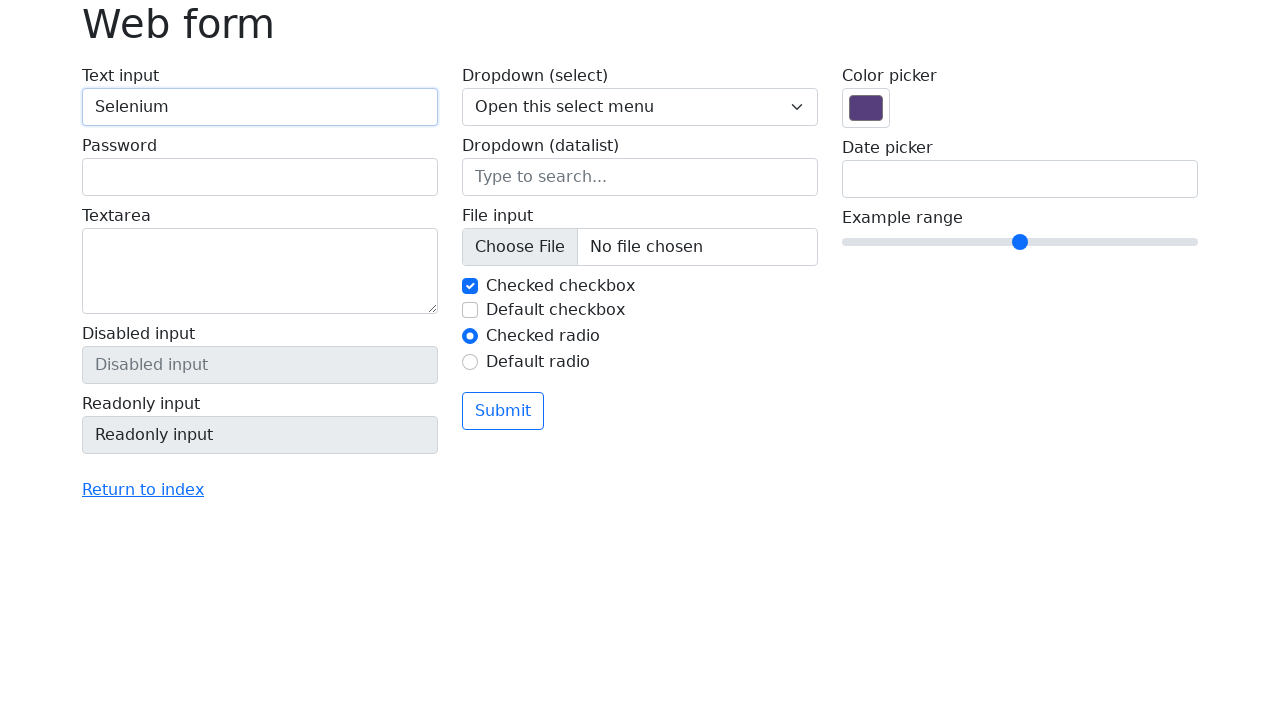

Clicked submit button at (503, 411) on button
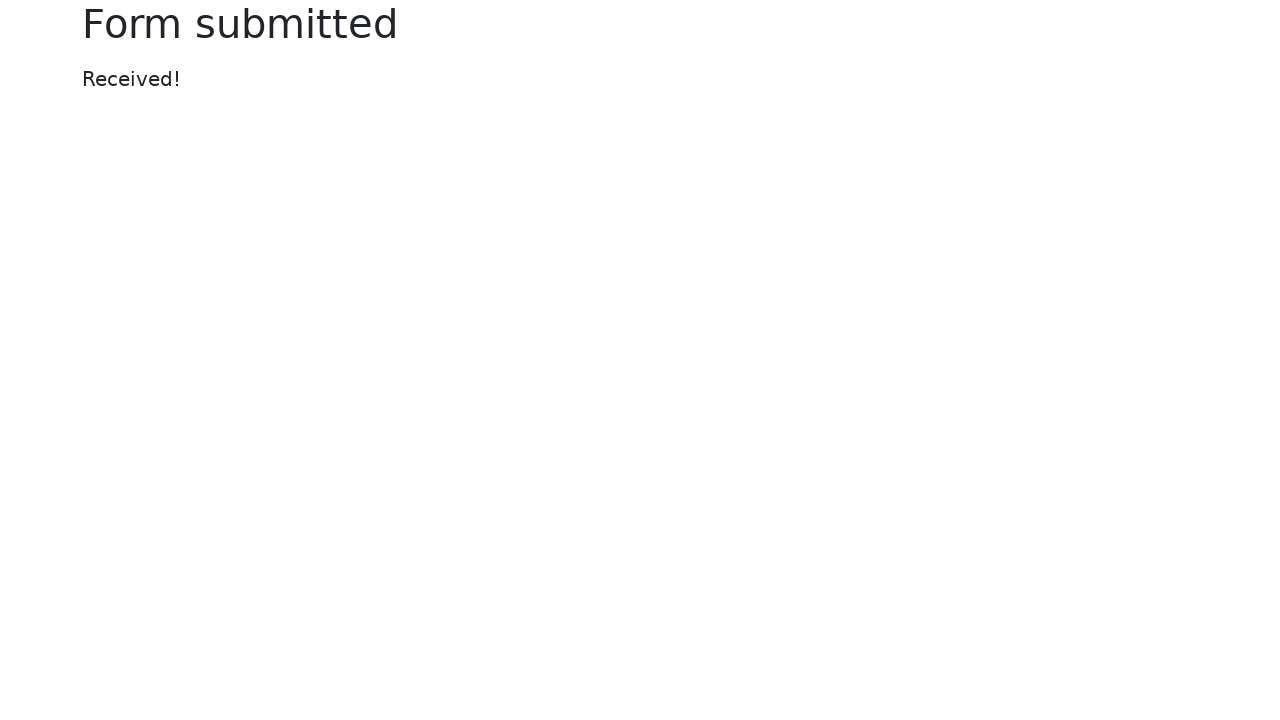

Success message appeared on the page
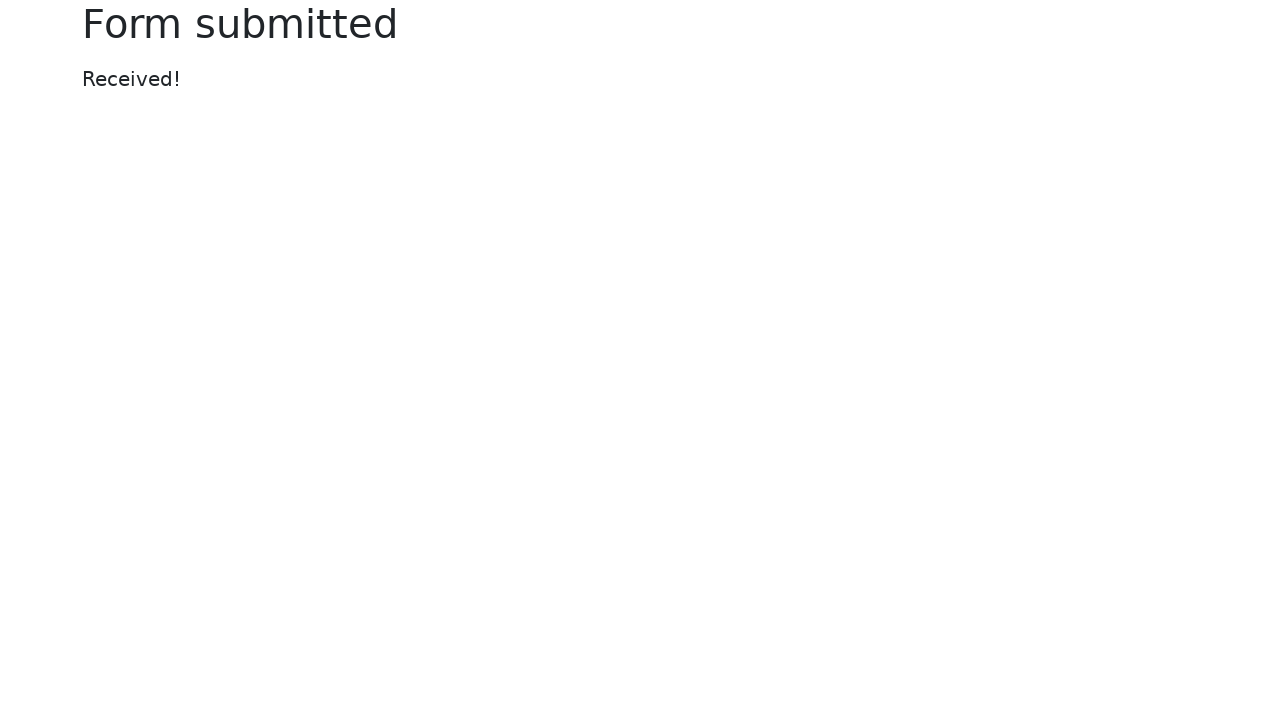

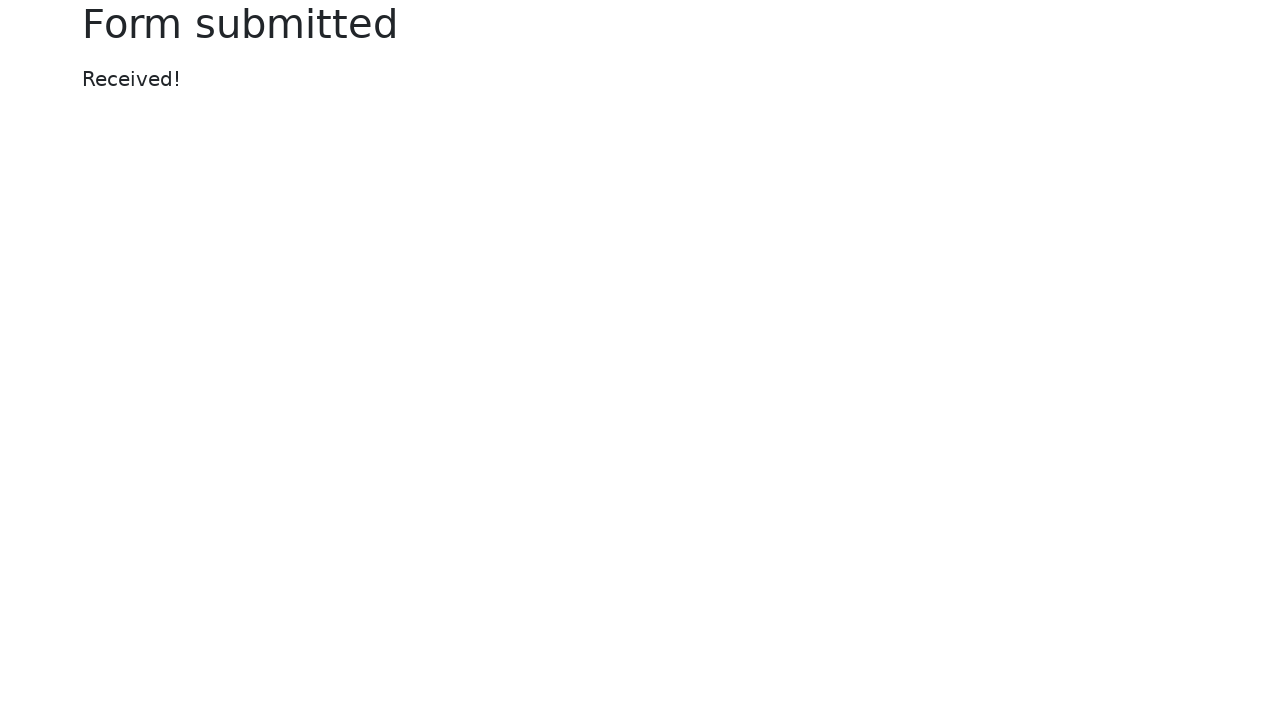